Tests iframe handling by switching to an iframe named "globalSqa", scrolling down, and clicking on an overlay icon element

Starting URL: https://www.globalsqa.com/demo-site/frames-and-windows/#iFrame

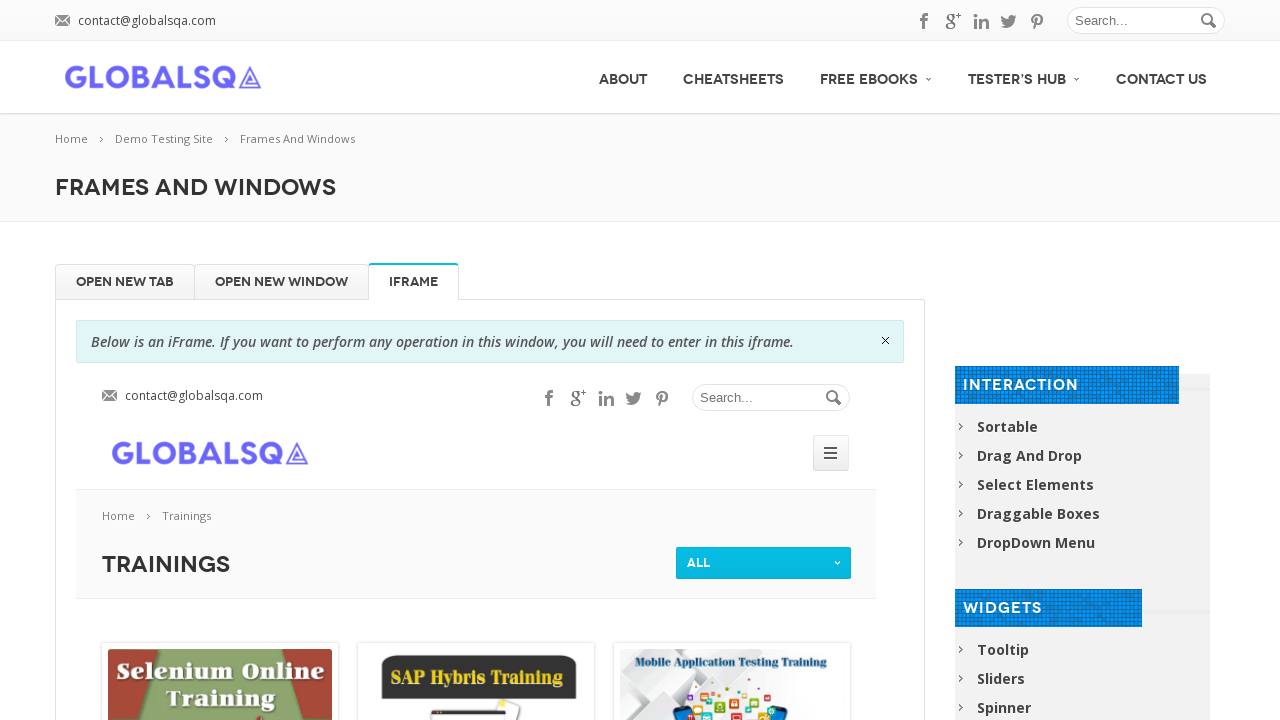

Located iframe named 'globalSqa'
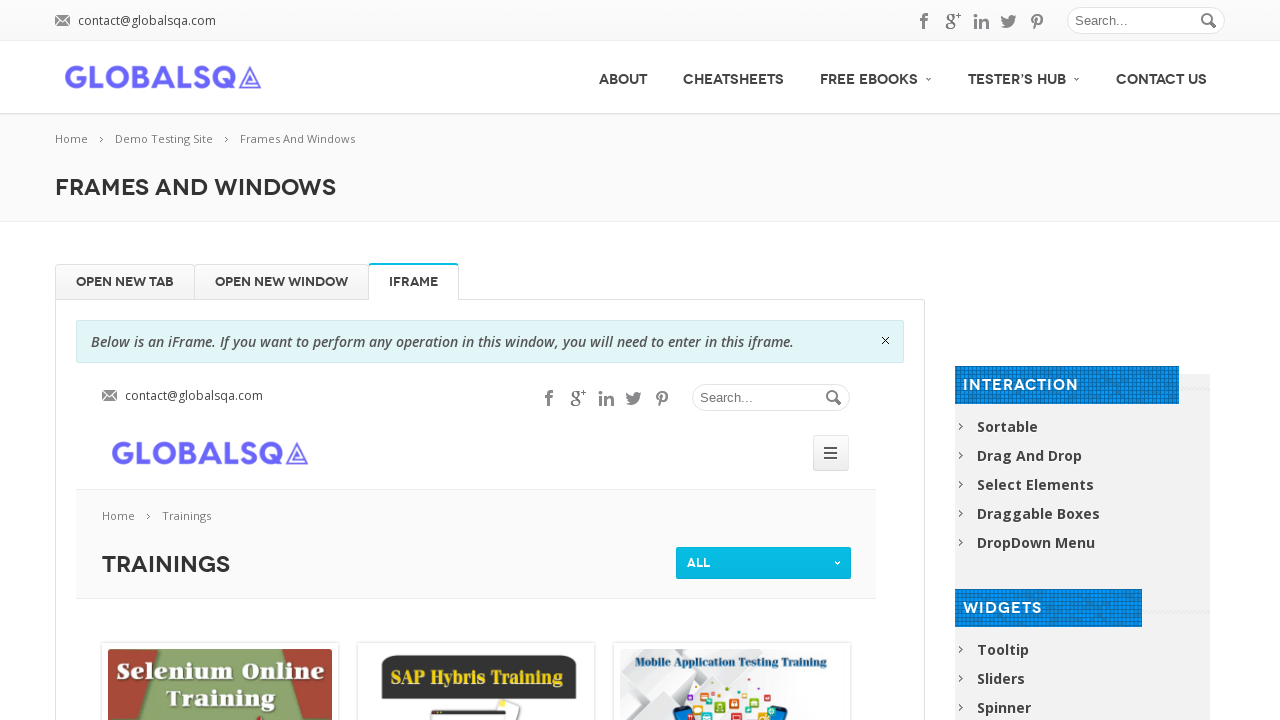

Scrolled down by 250 pixels
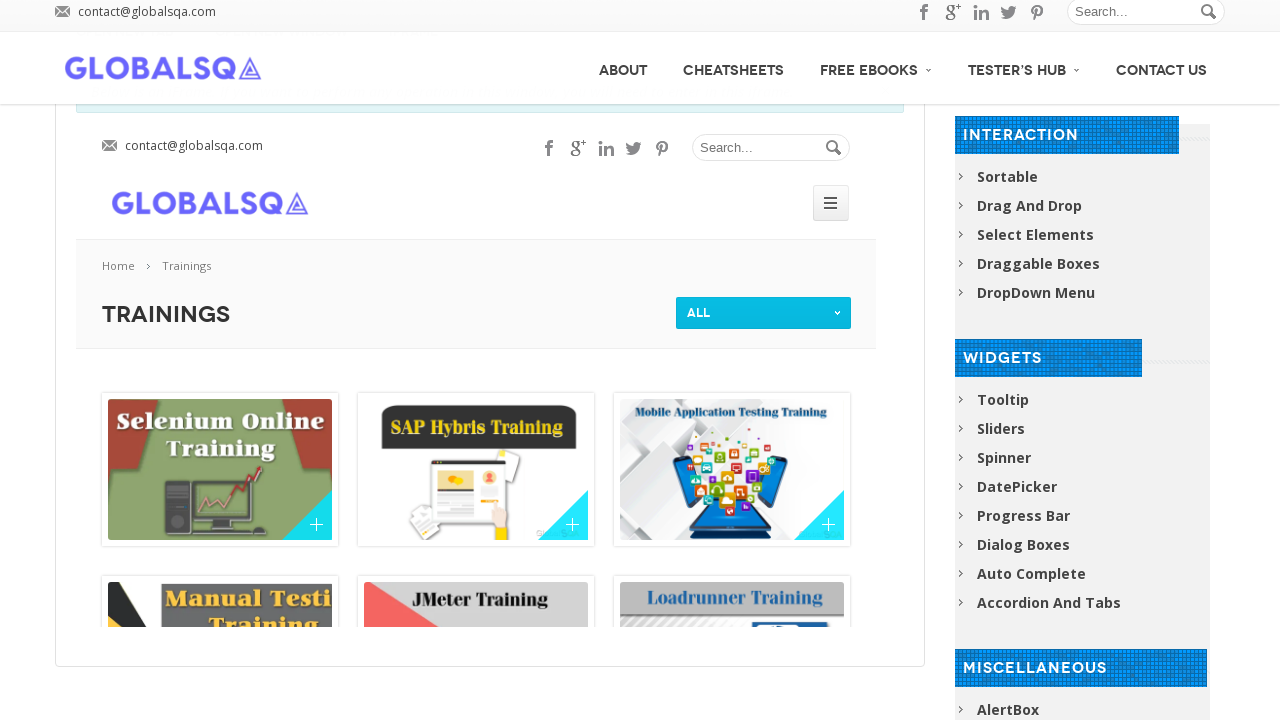

Clicked on the first plus overlay icon within the frame at (316, 525) on iframe[name='globalSqa'] >> internal:control=enter-frame >> (//div[@class='plus_
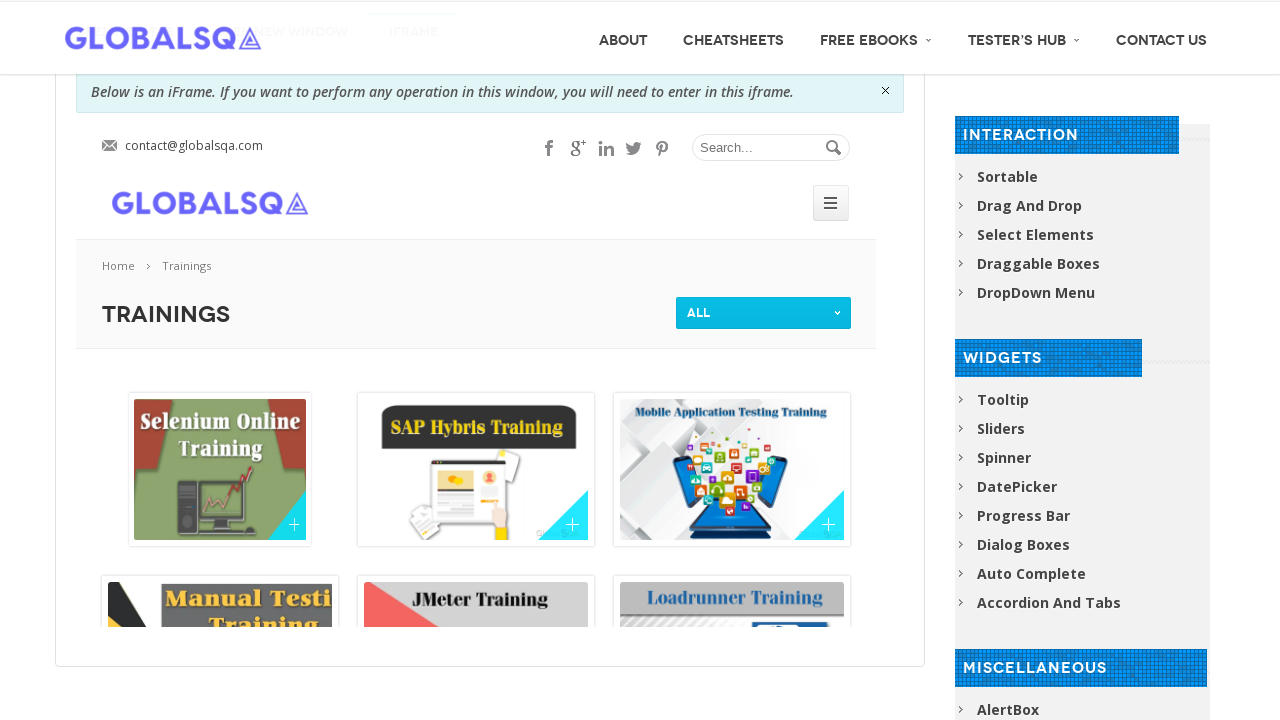

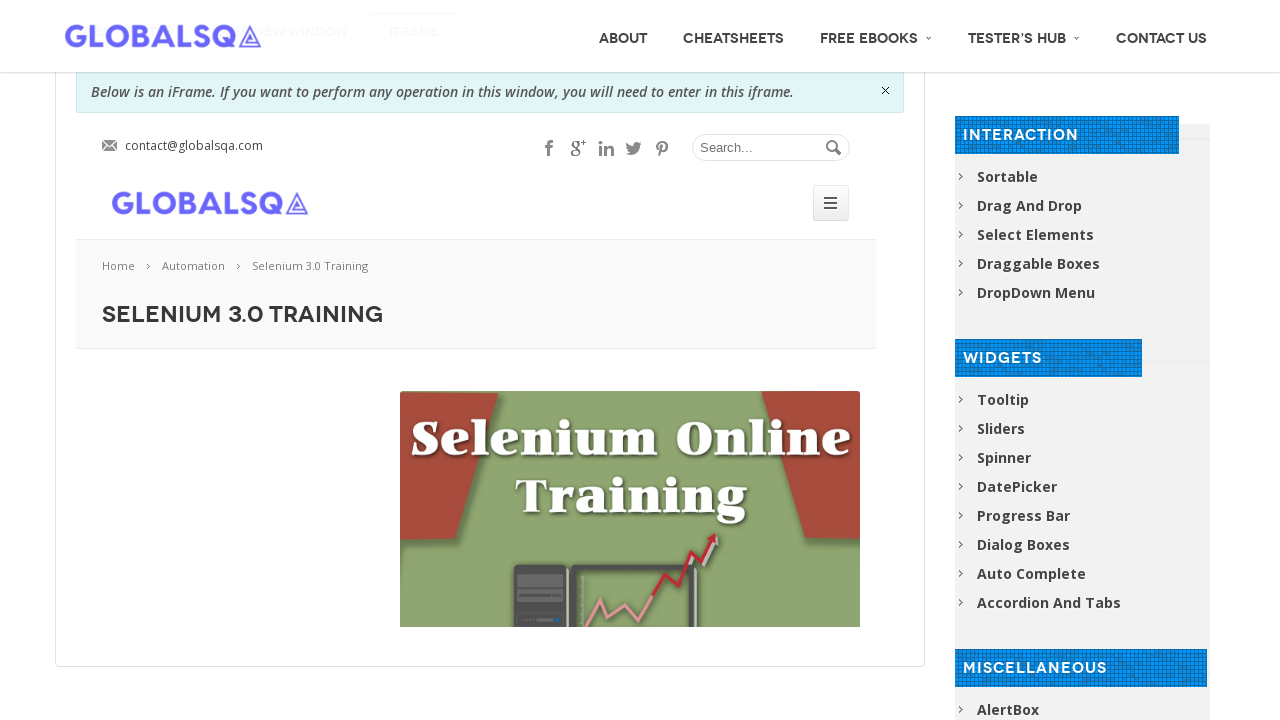